Adds specified quantity of elements to the page and then removes all of them

Starting URL: https://the-internet.herokuapp.com/

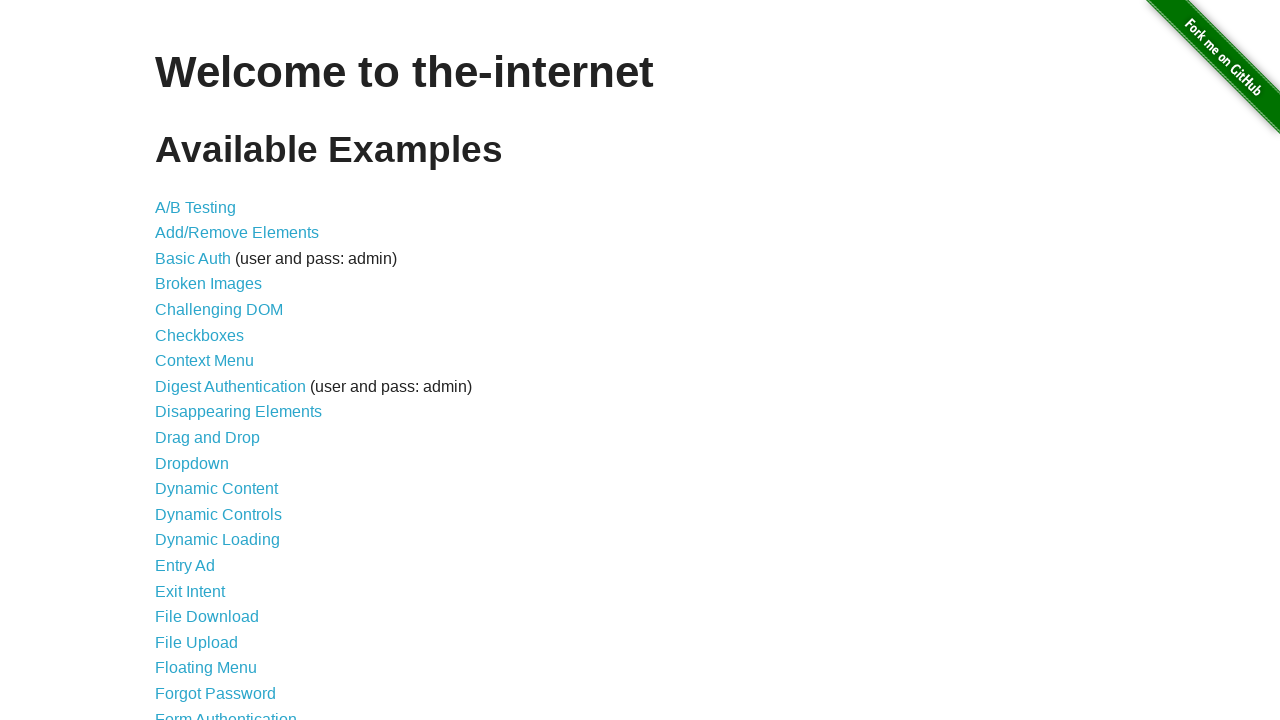

Clicked on 'Add/Remove Elements' link at (237, 233) on xpath=//a[text()='Add/Remove Elements']
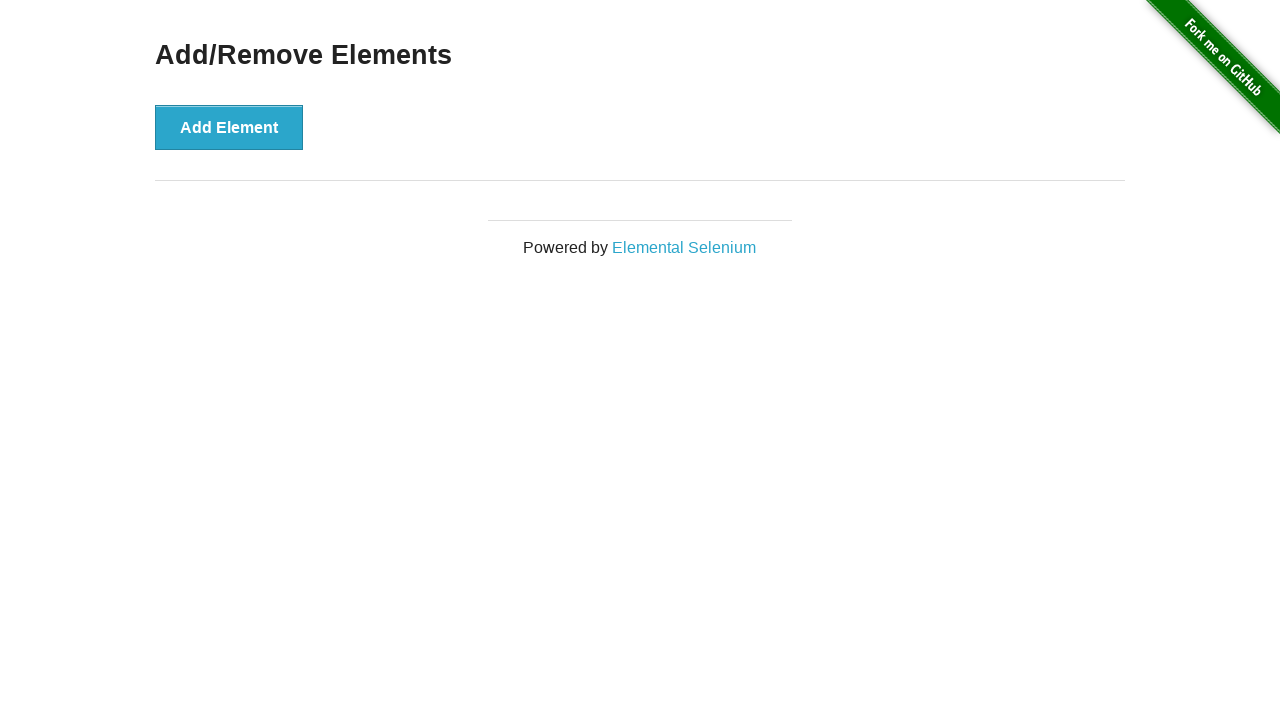

Clicked 'Add Element' button (iteration 1/3) at (229, 127) on xpath=//button[text()='Add Element']
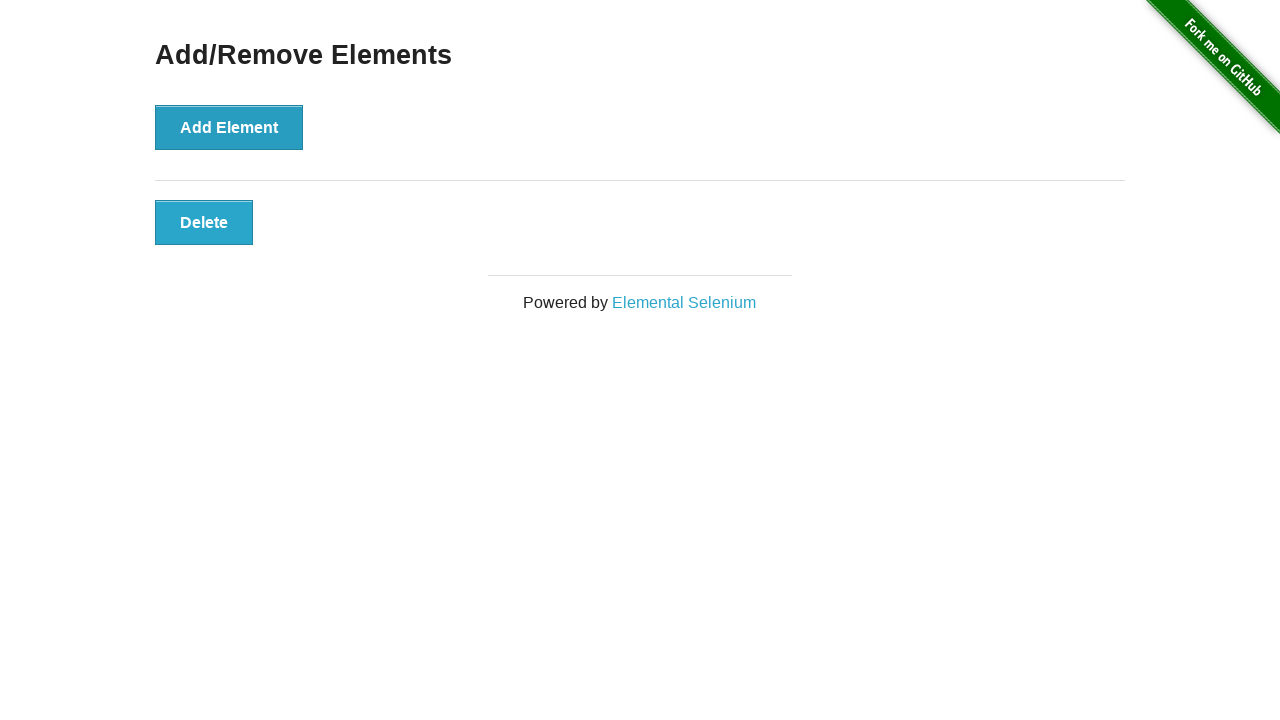

Clicked 'Add Element' button (iteration 2/3) at (229, 127) on xpath=//button[text()='Add Element']
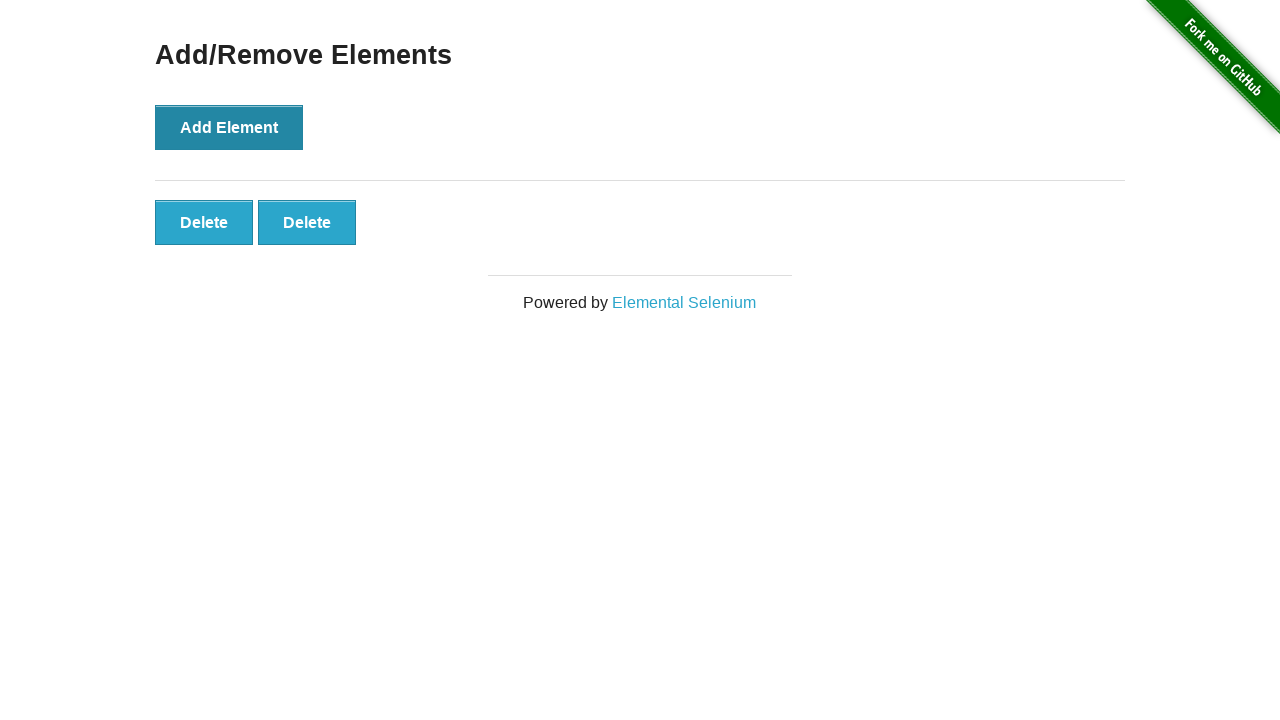

Clicked 'Add Element' button (iteration 3/3) at (229, 127) on xpath=//button[text()='Add Element']
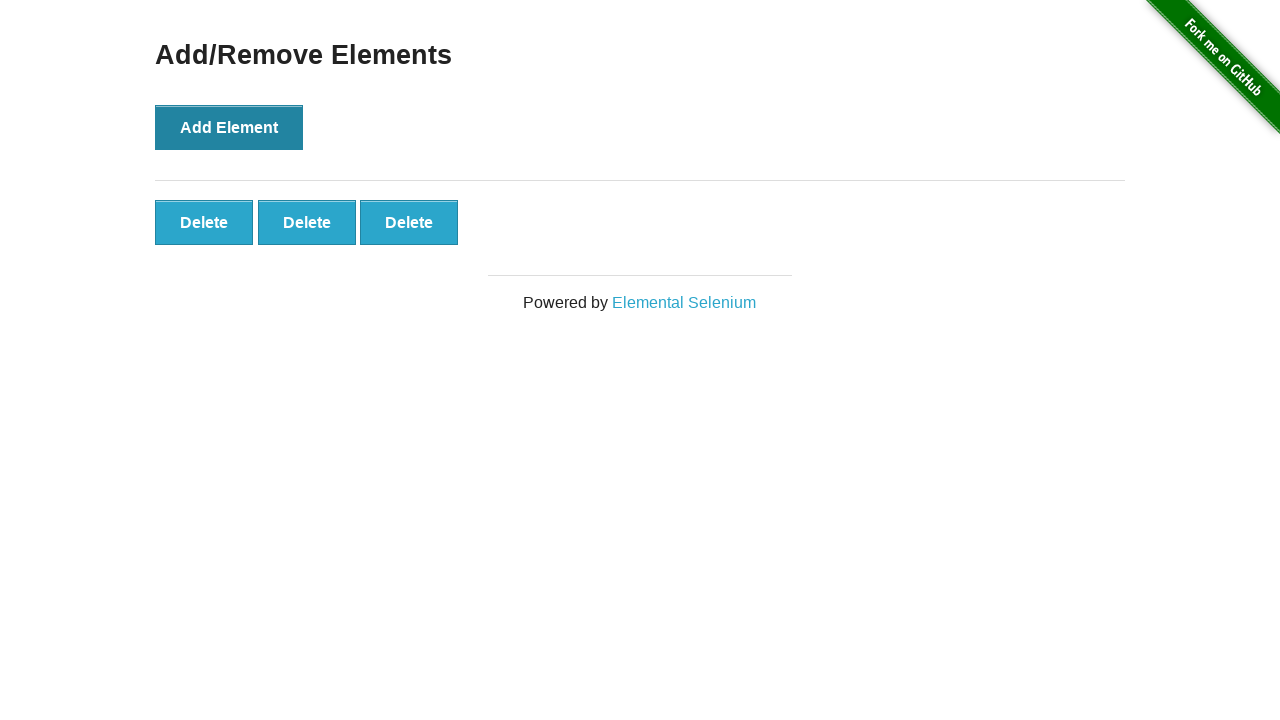

Clicked 'Delete' button to remove element (iteration 1/3) at (204, 222) on (//button[text()='Delete'])[1]
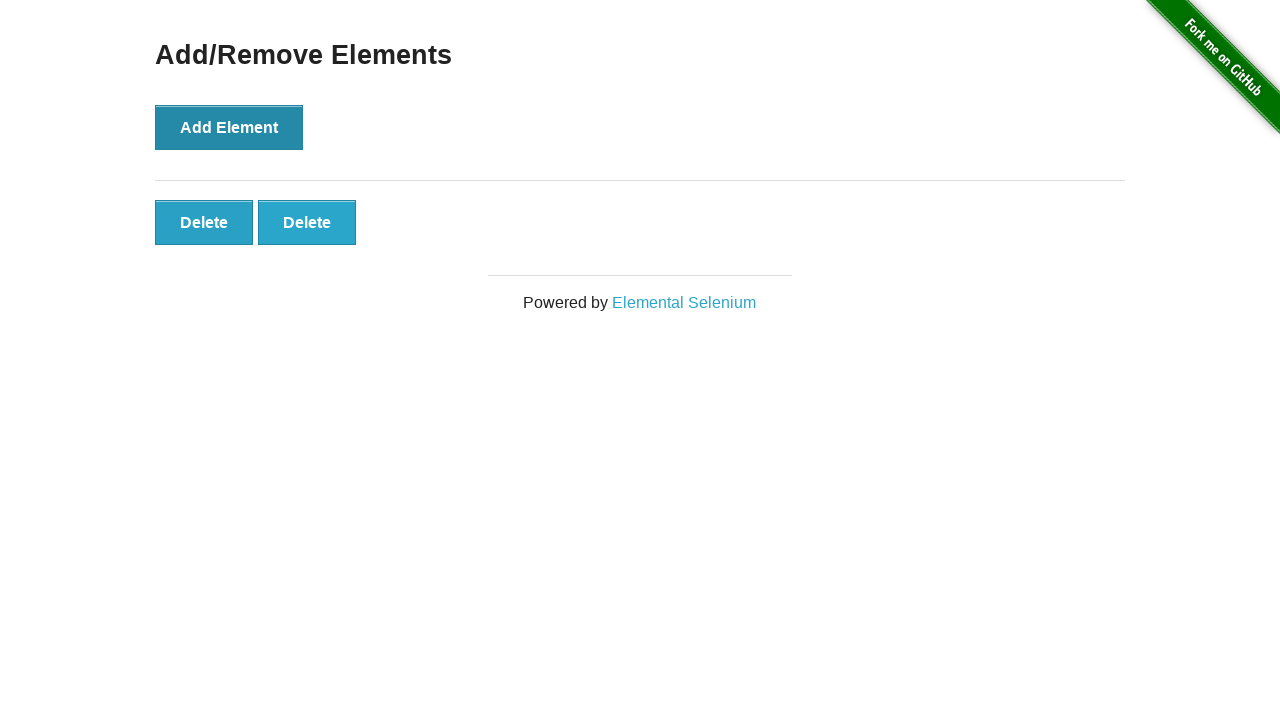

Clicked 'Delete' button to remove element (iteration 2/3) at (204, 222) on (//button[text()='Delete'])[1]
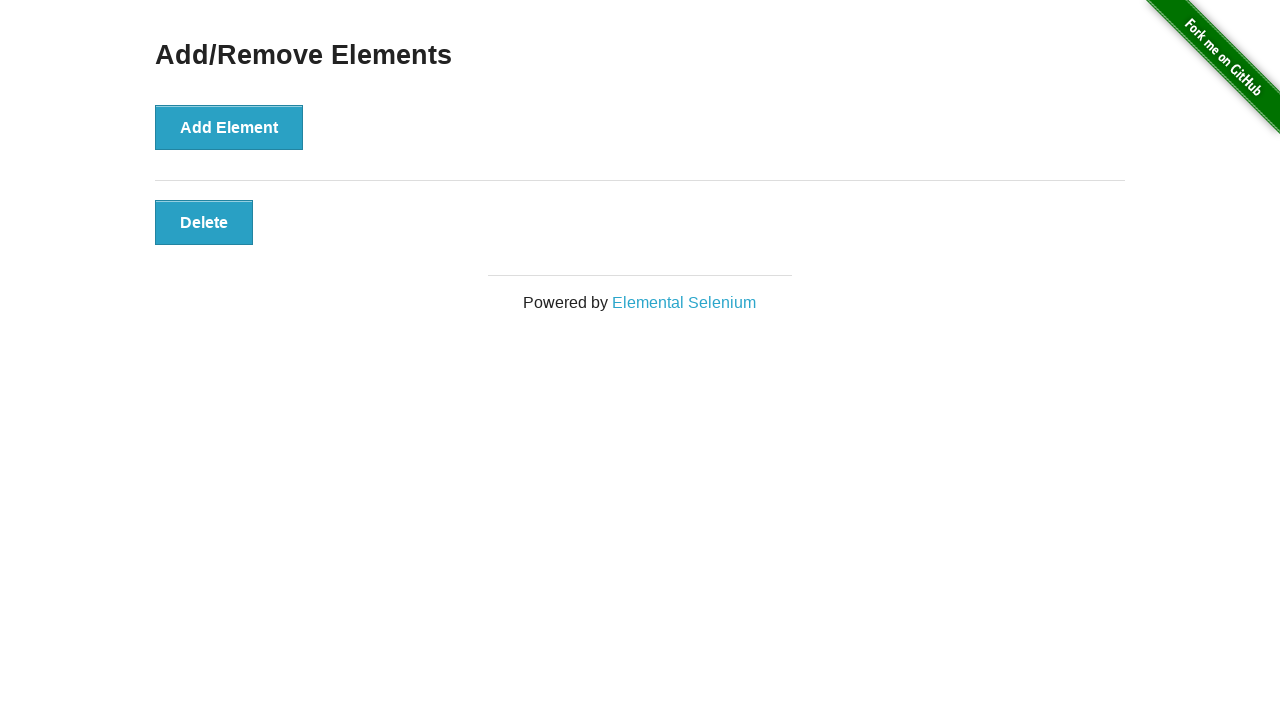

Clicked 'Delete' button to remove element (iteration 3/3) at (204, 222) on (//button[text()='Delete'])[1]
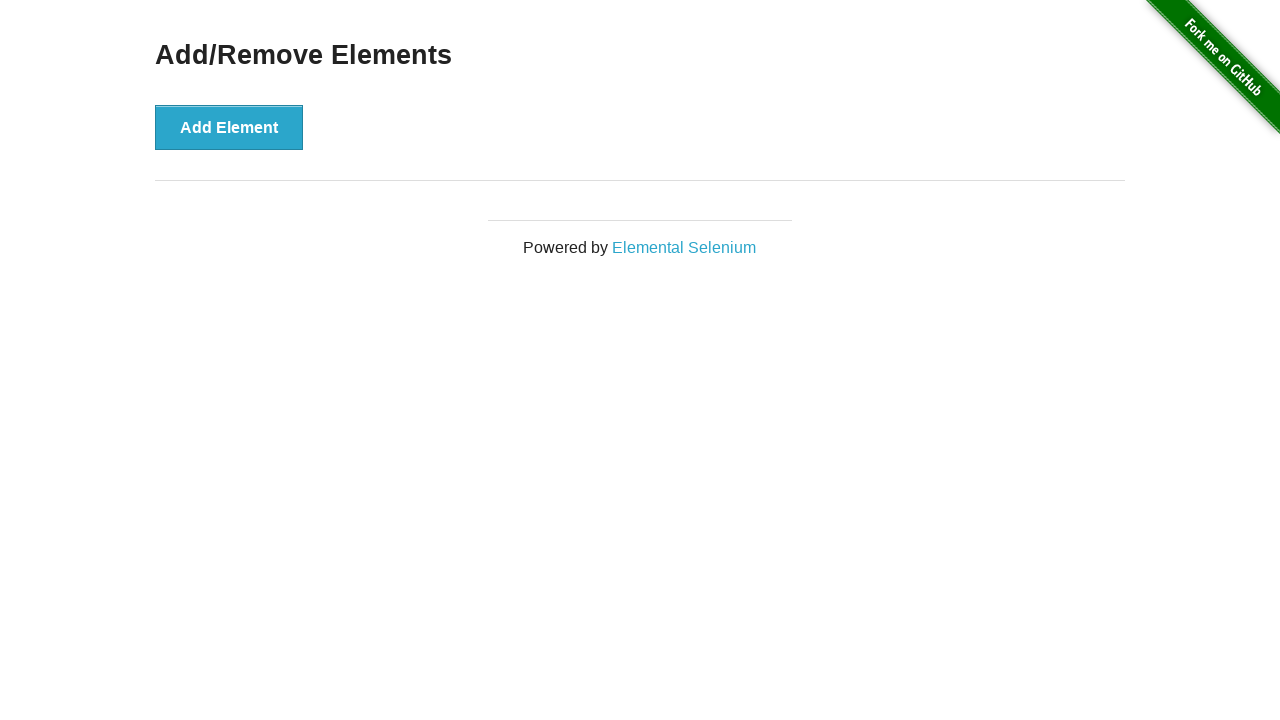

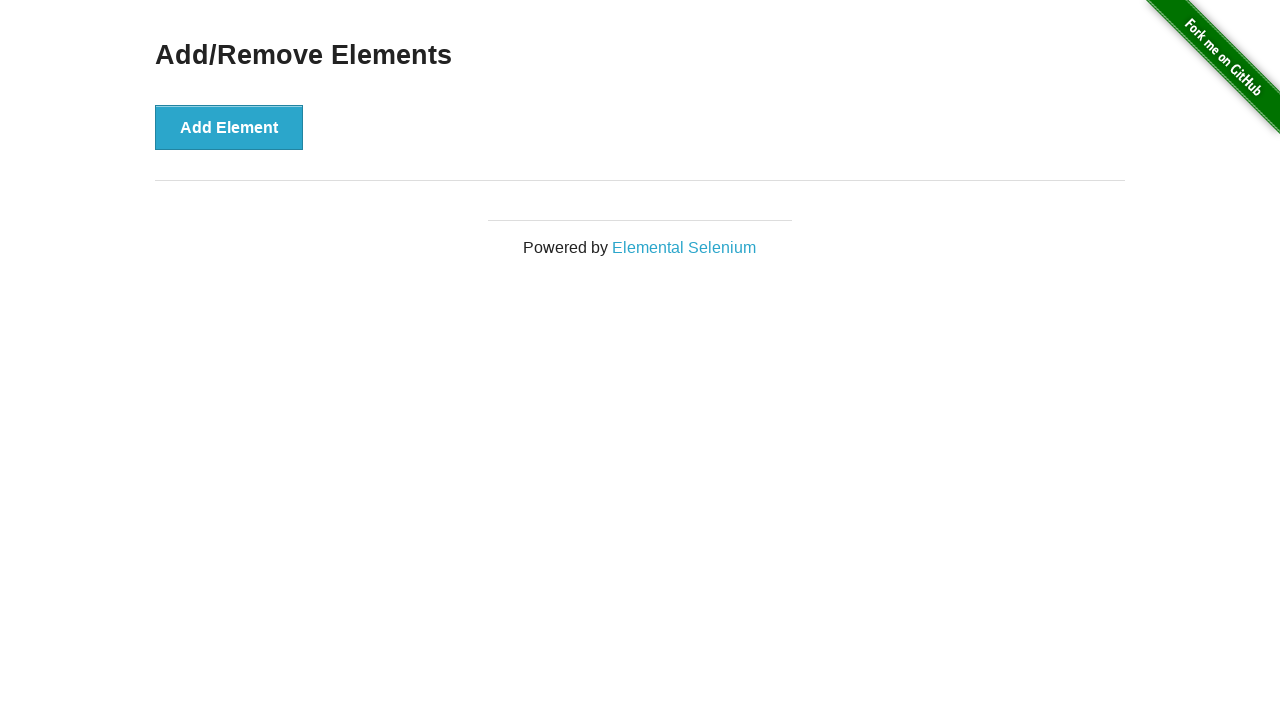